Tests dropdown selection by selecting an option using its index position

Starting URL: https://www.lambdatest.com/selenium-playground/select-dropdown-demo

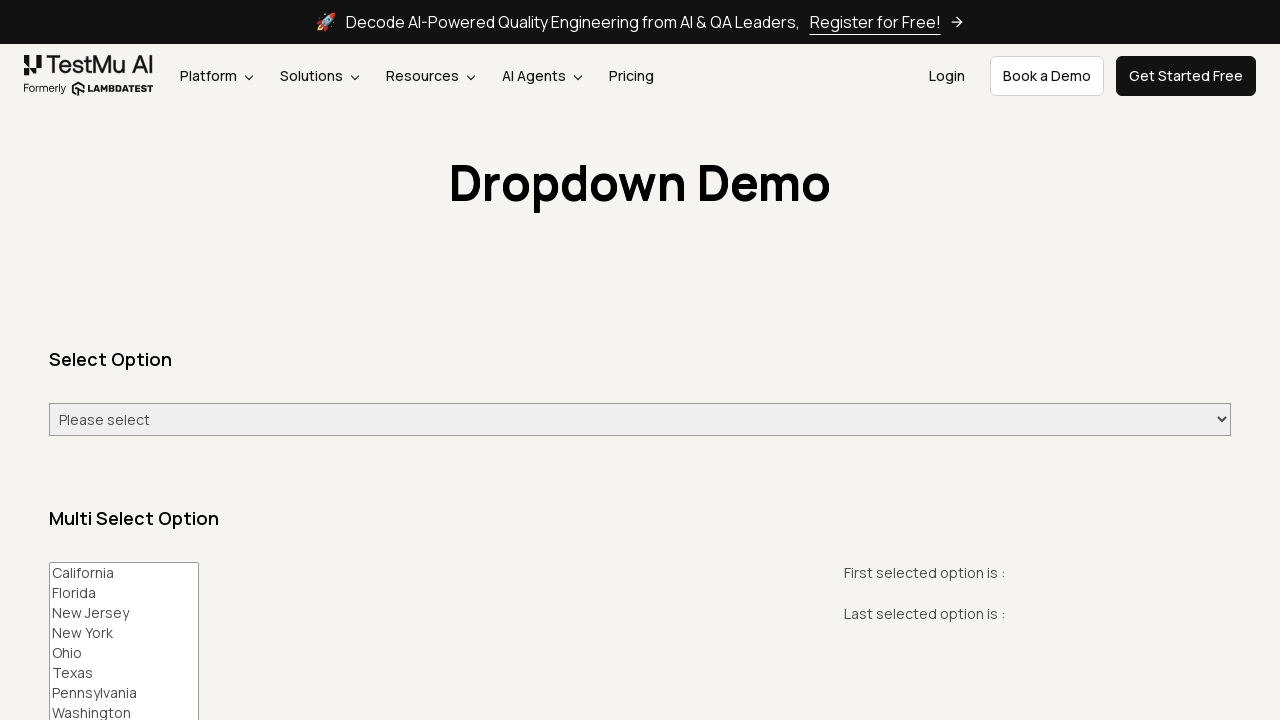

Waited for dropdown demo page header to load
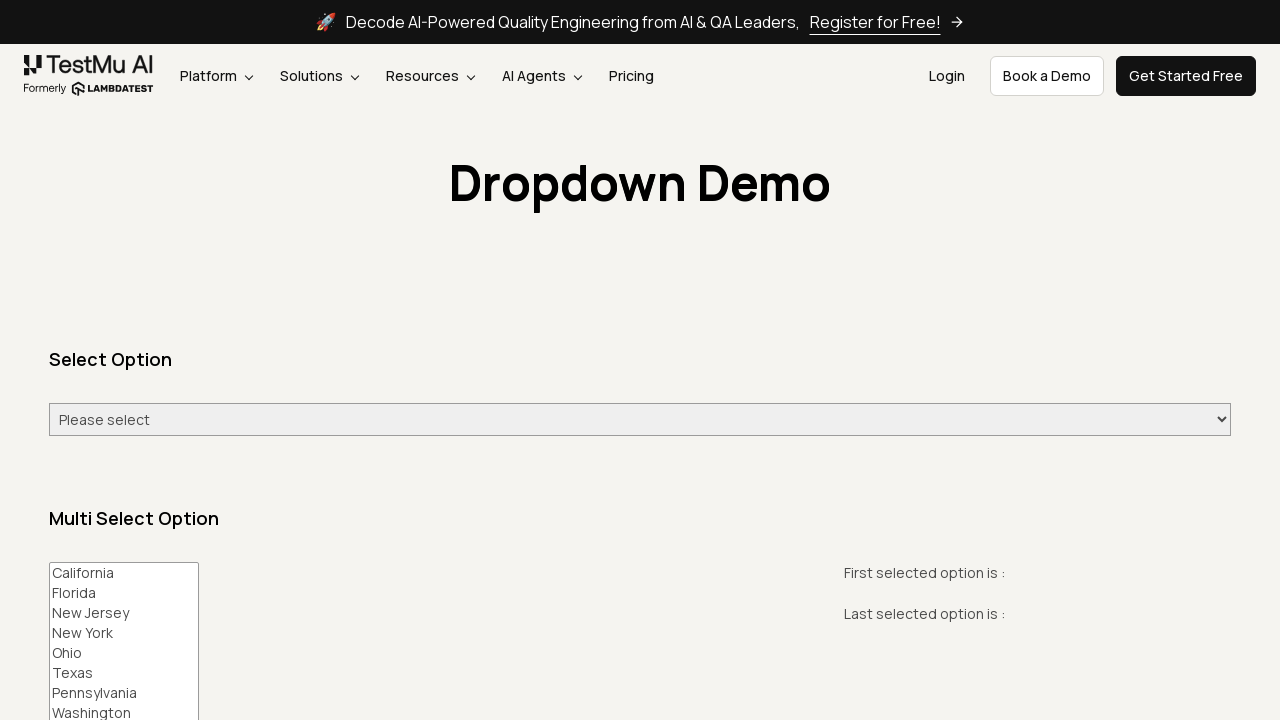

Selected option at index 5 (Thursday) from dropdown on #select-demo
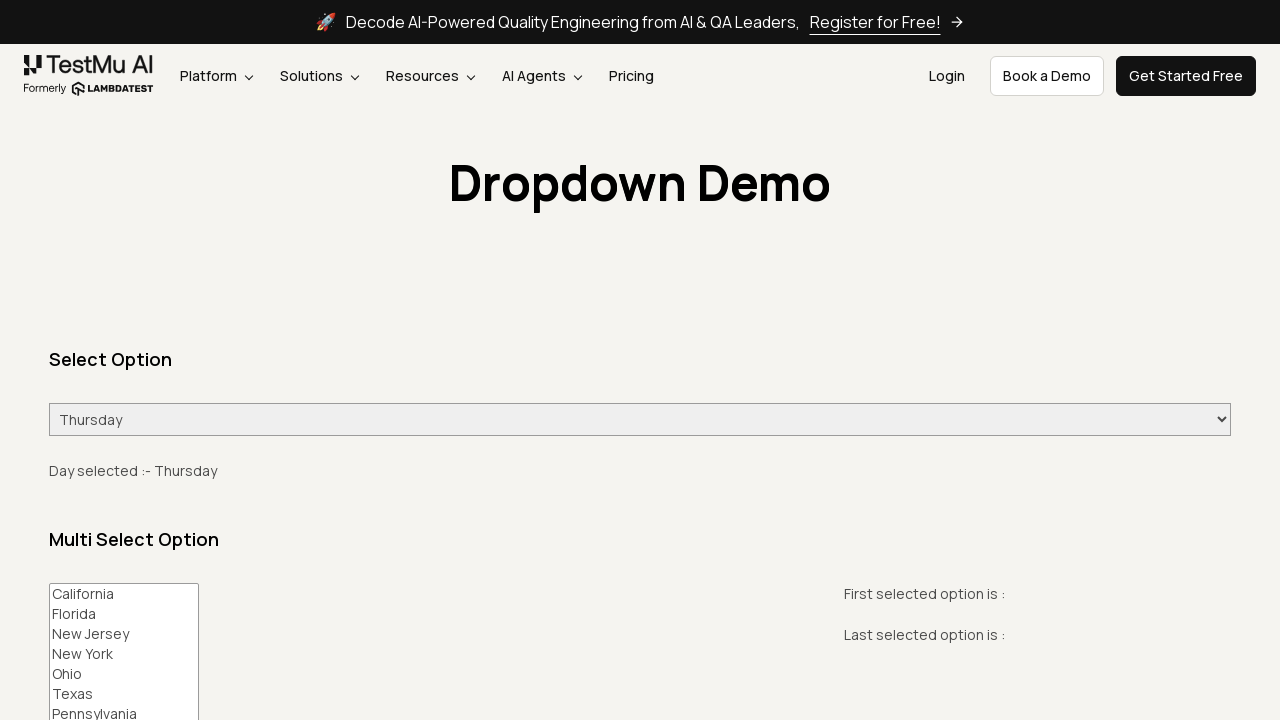

Retrieved selected dropdown value: Thursday
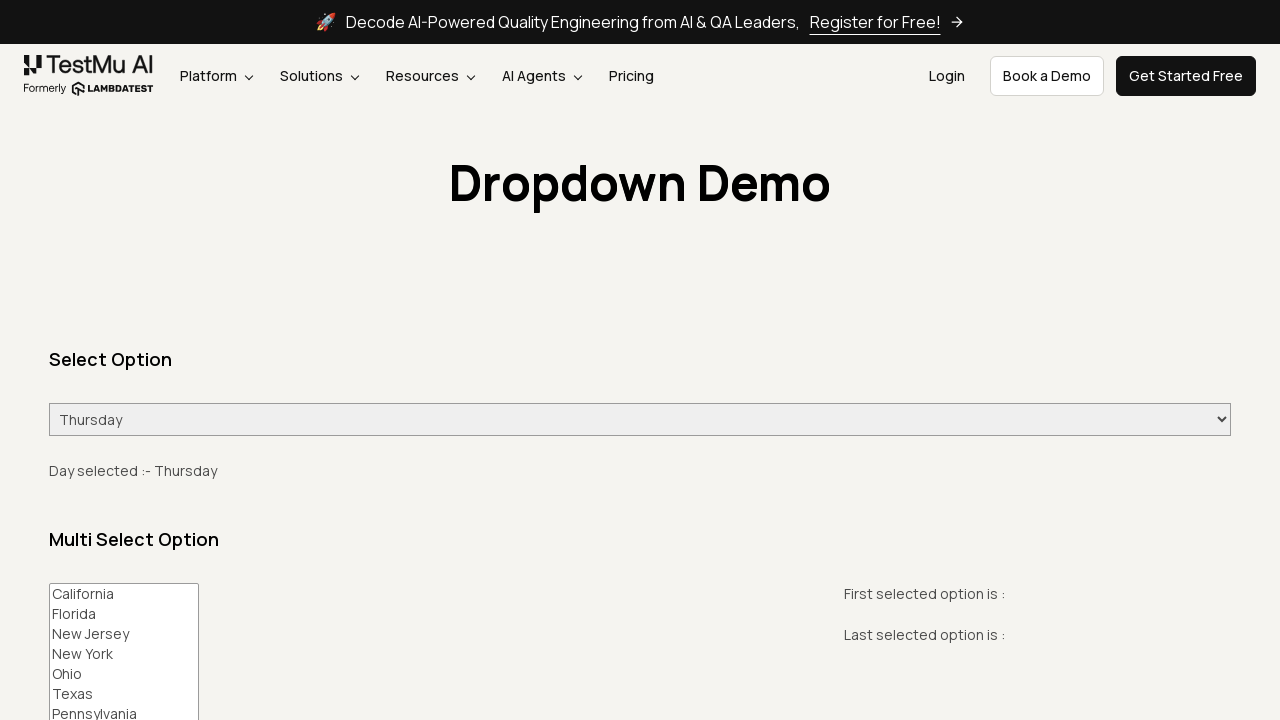

Verified selected value is 'Thursday'
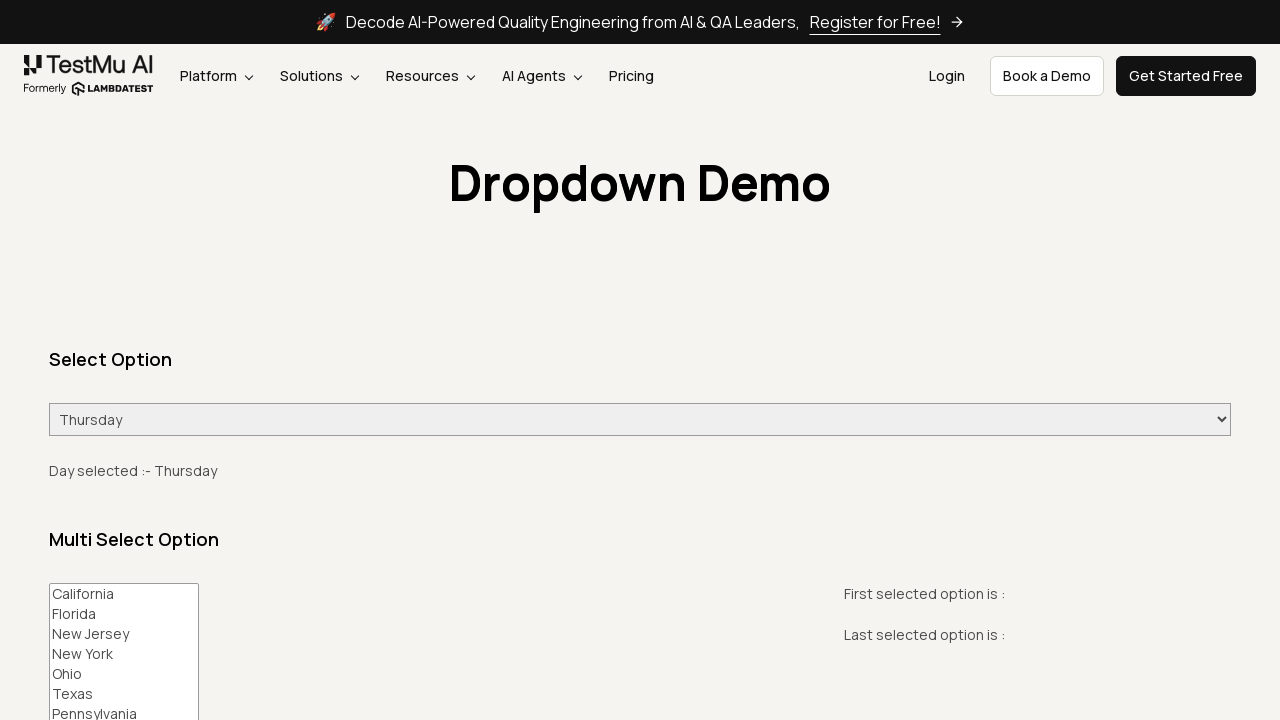

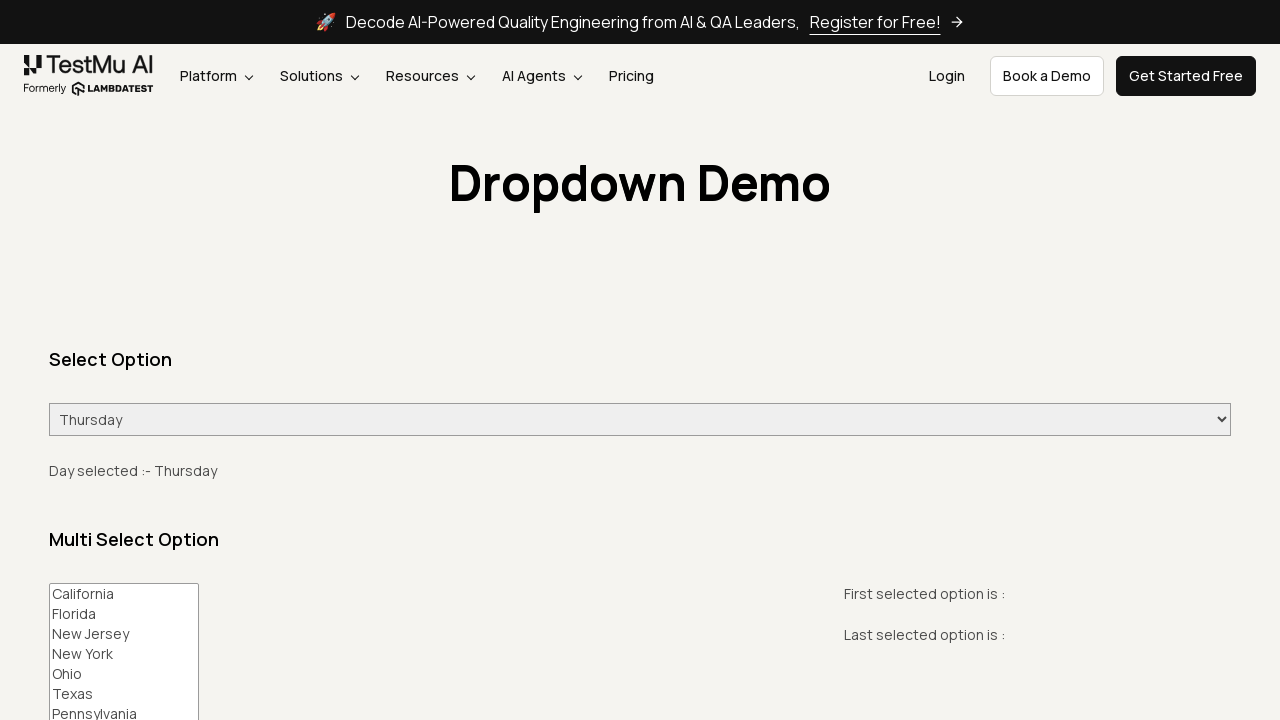